Tests e-commerce add-to-cart functionality by clicking the add to cart button on a product and verifying the product appears in the shopping cart.

Starting URL: https://bstackdemo.com/

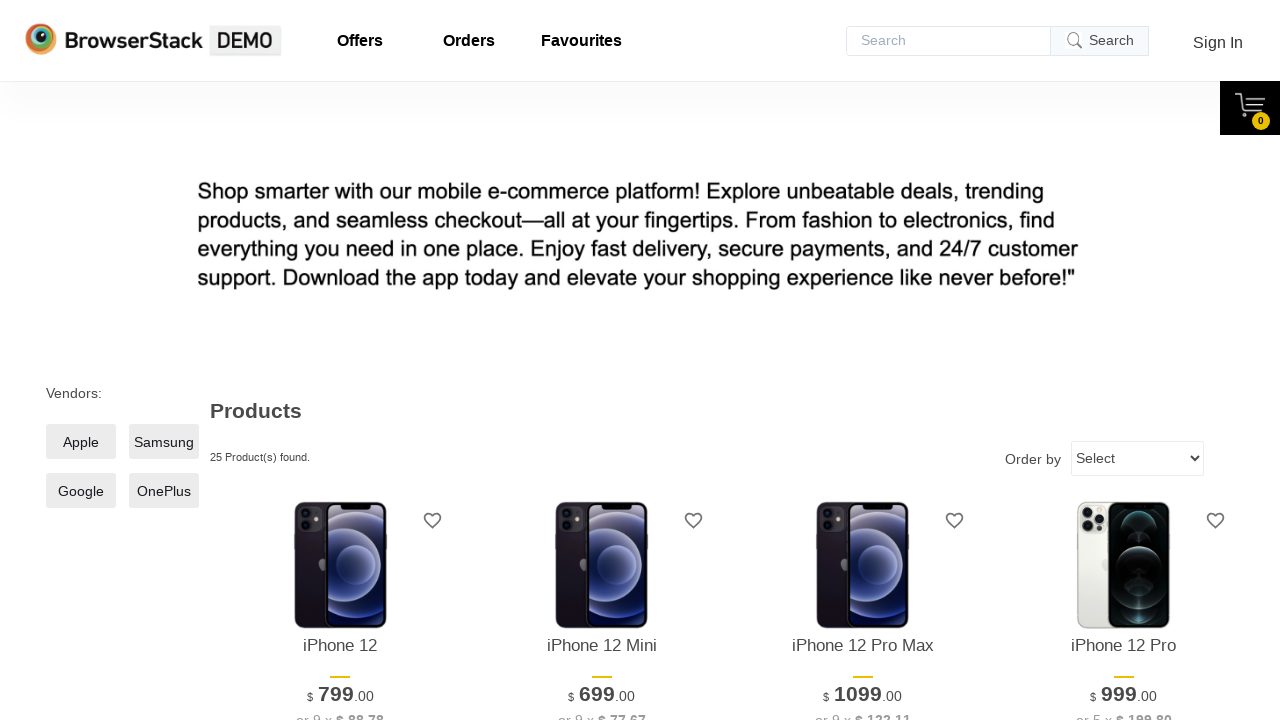

Page loaded and title confirmed as 'StackDemo'
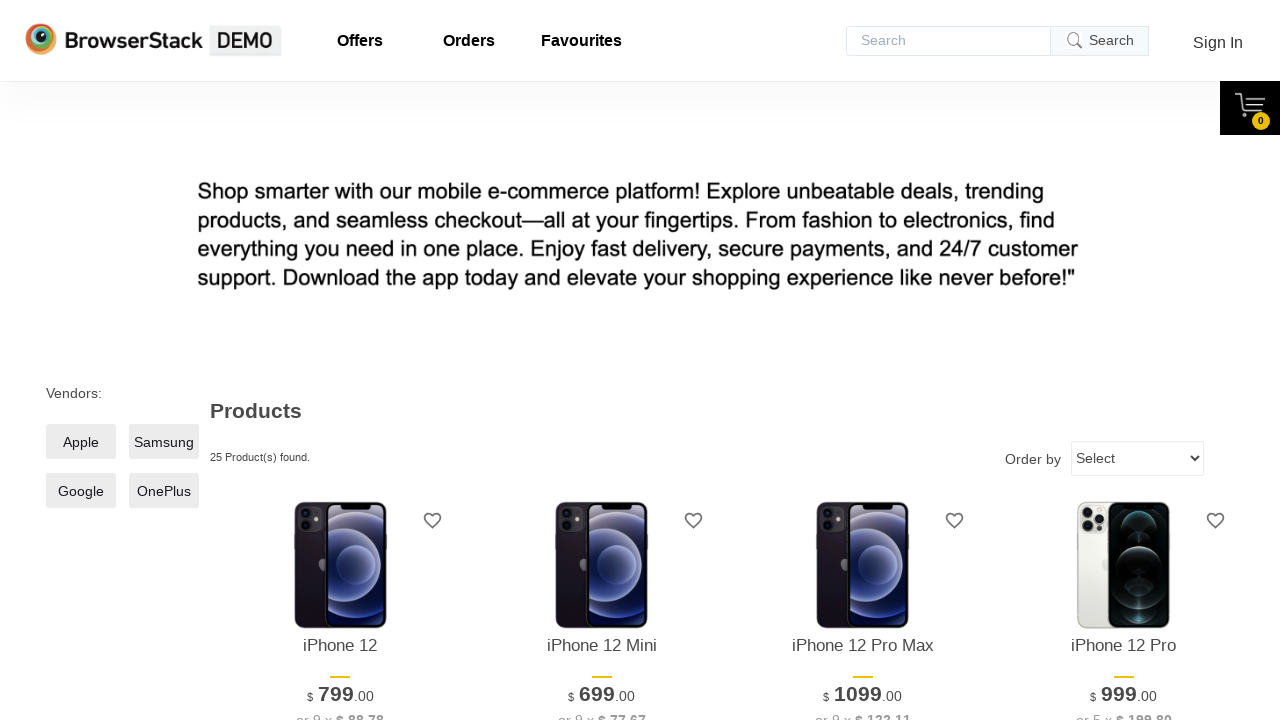

Retrieved product name: iPhone 12
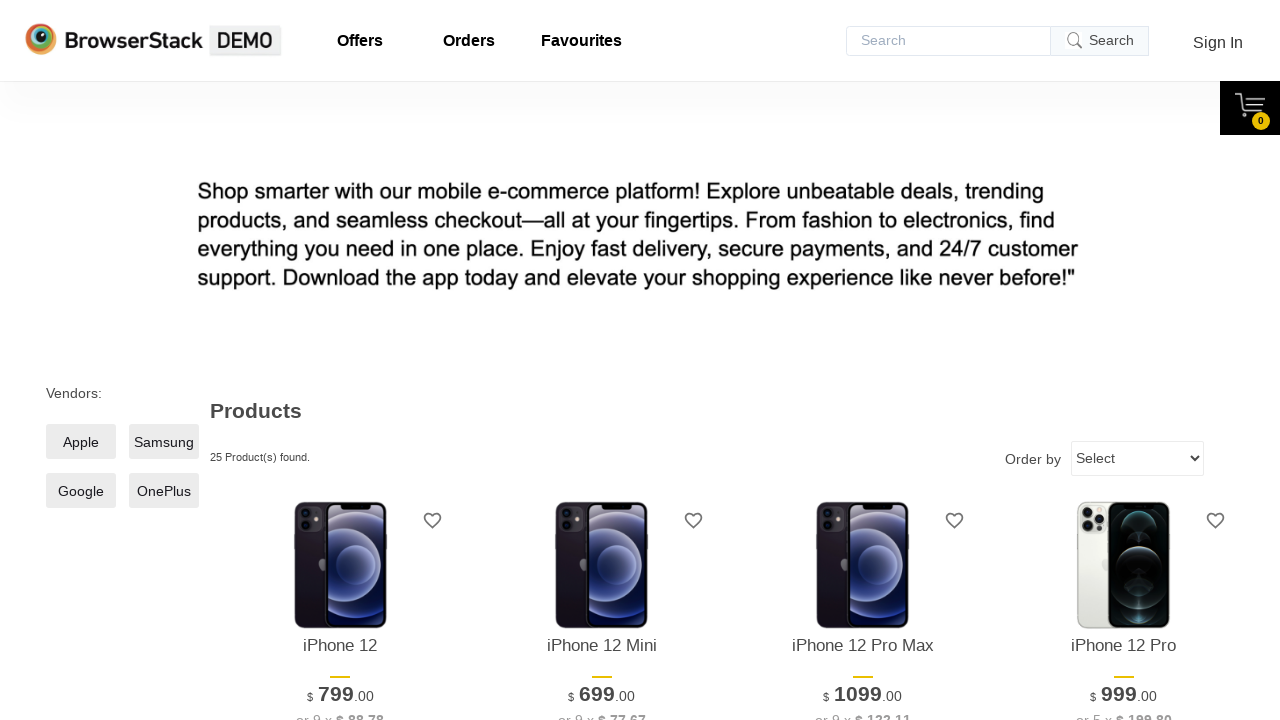

Clicked add to cart button for first product at (340, 361) on xpath=//*[@id='1']/div[4]
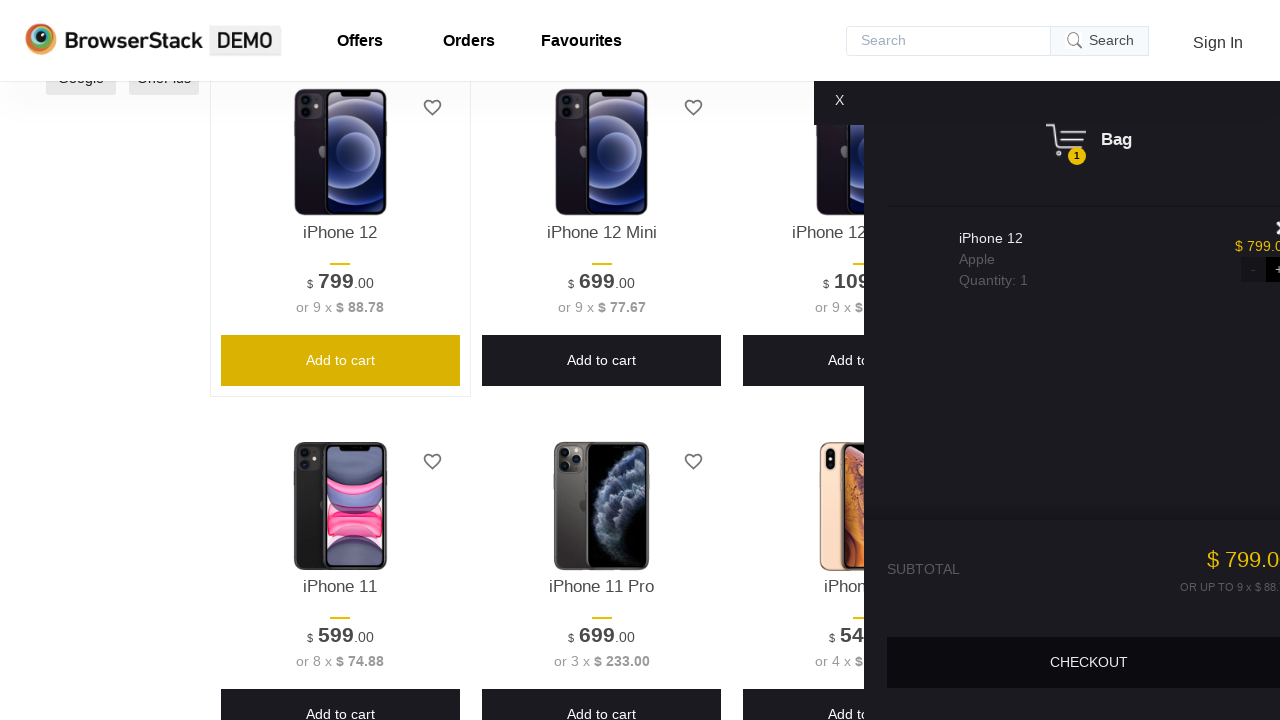

Shopping cart content became visible
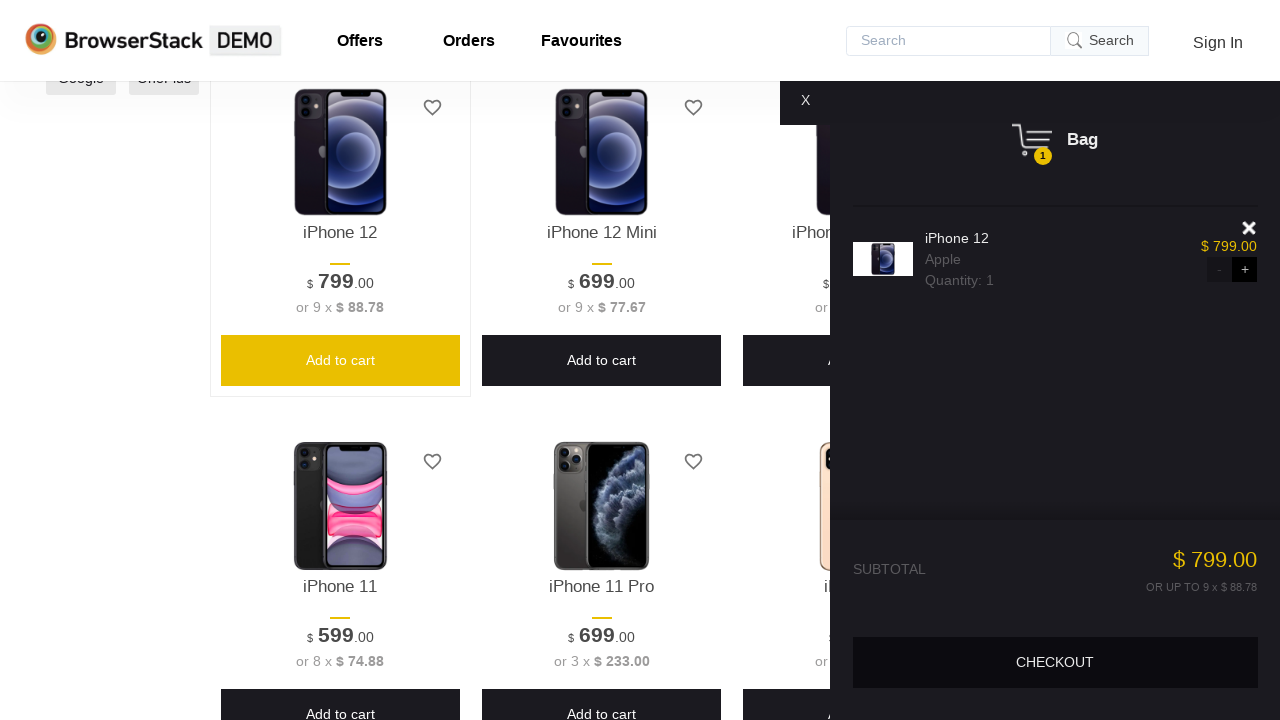

Retrieved product name from cart: iPhone 12
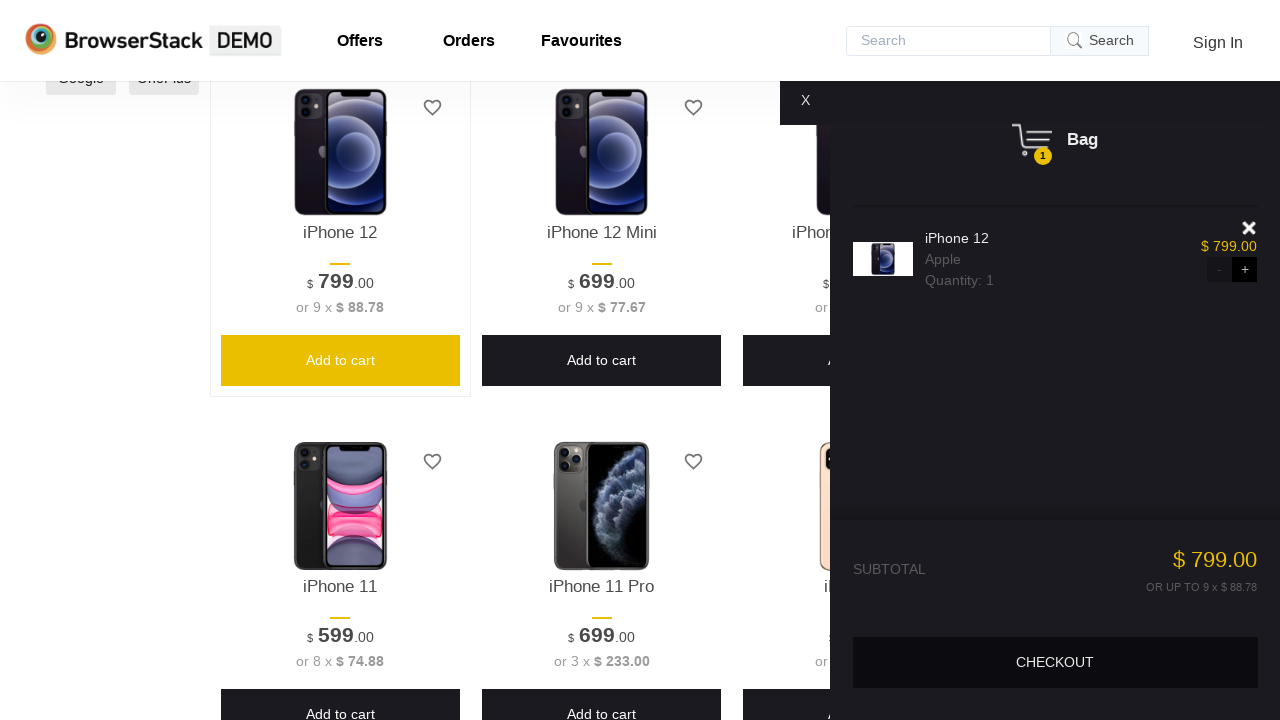

Verified product was added to cart correctly: iPhone 12
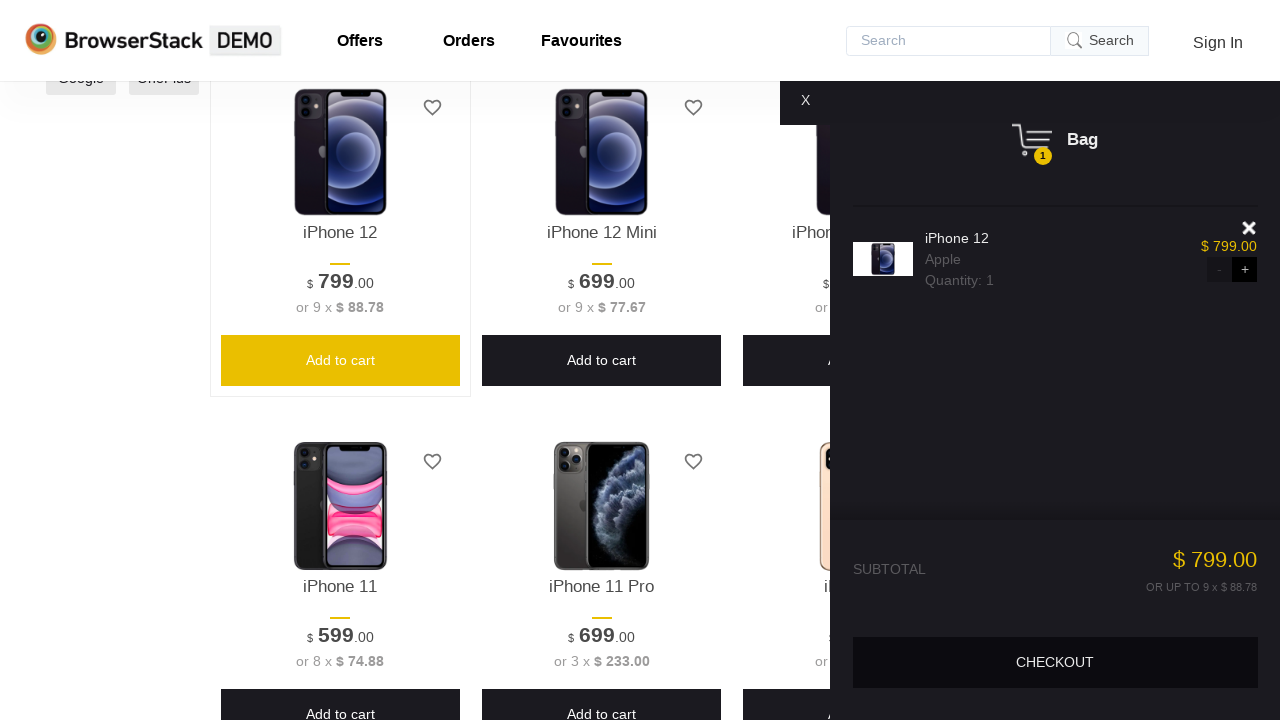

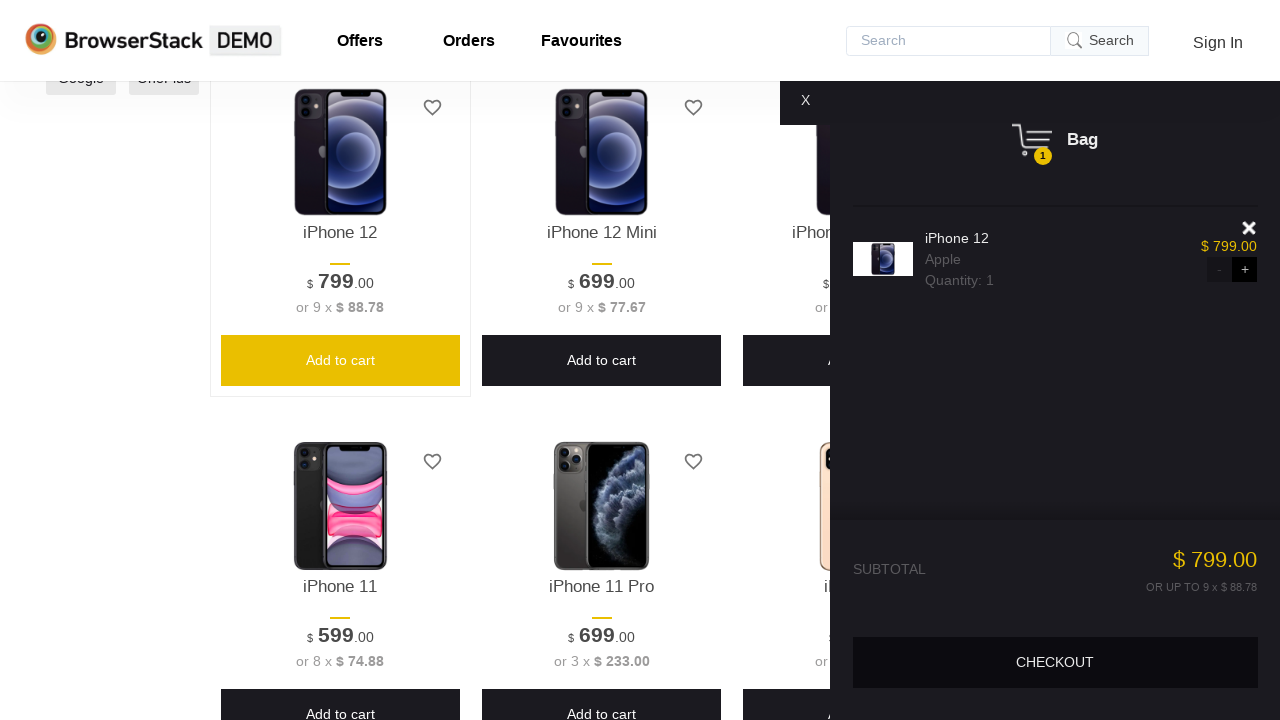